Tests adding multiple products to cart on an e-commerce site by clicking "Add to cart" buttons and continuing shopping after each addition.

Starting URL: https://www.automationexercise.com/products

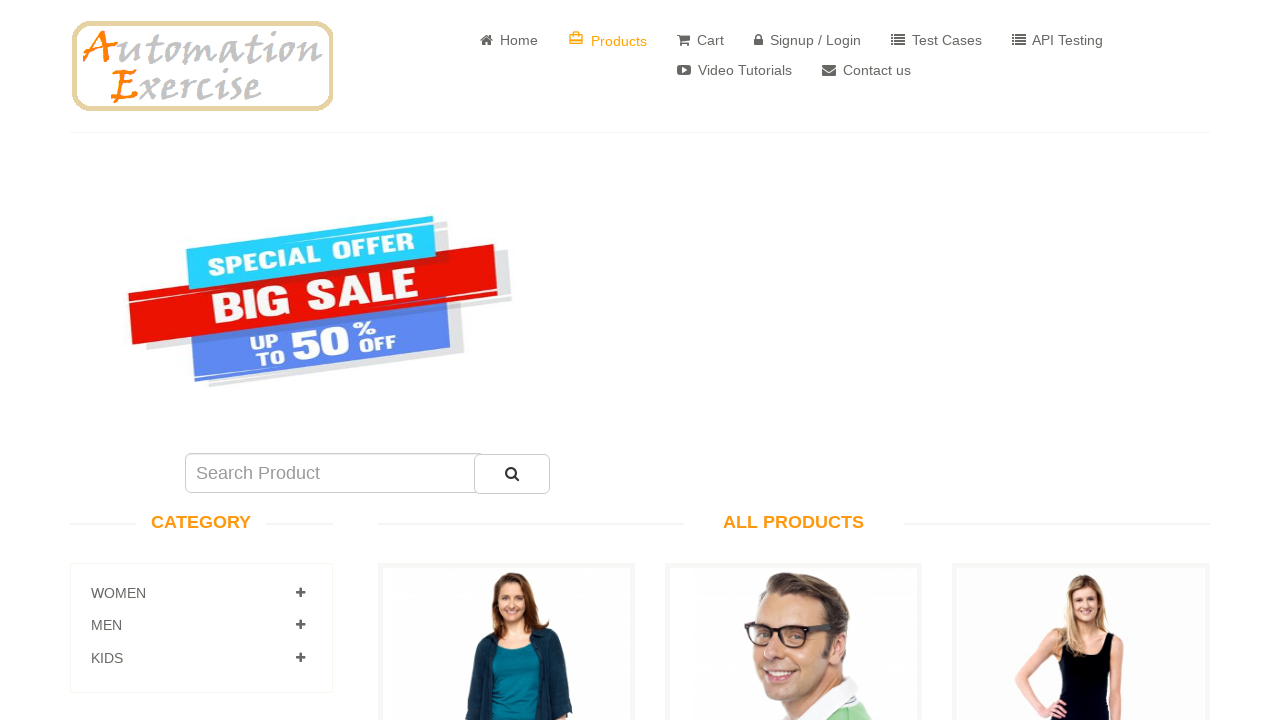

Clicked 'Add to cart' button for first product at (506, 361) on (//a[@class='btn btn-default add-to-cart'][normalize-space()='Add to cart'])[1]
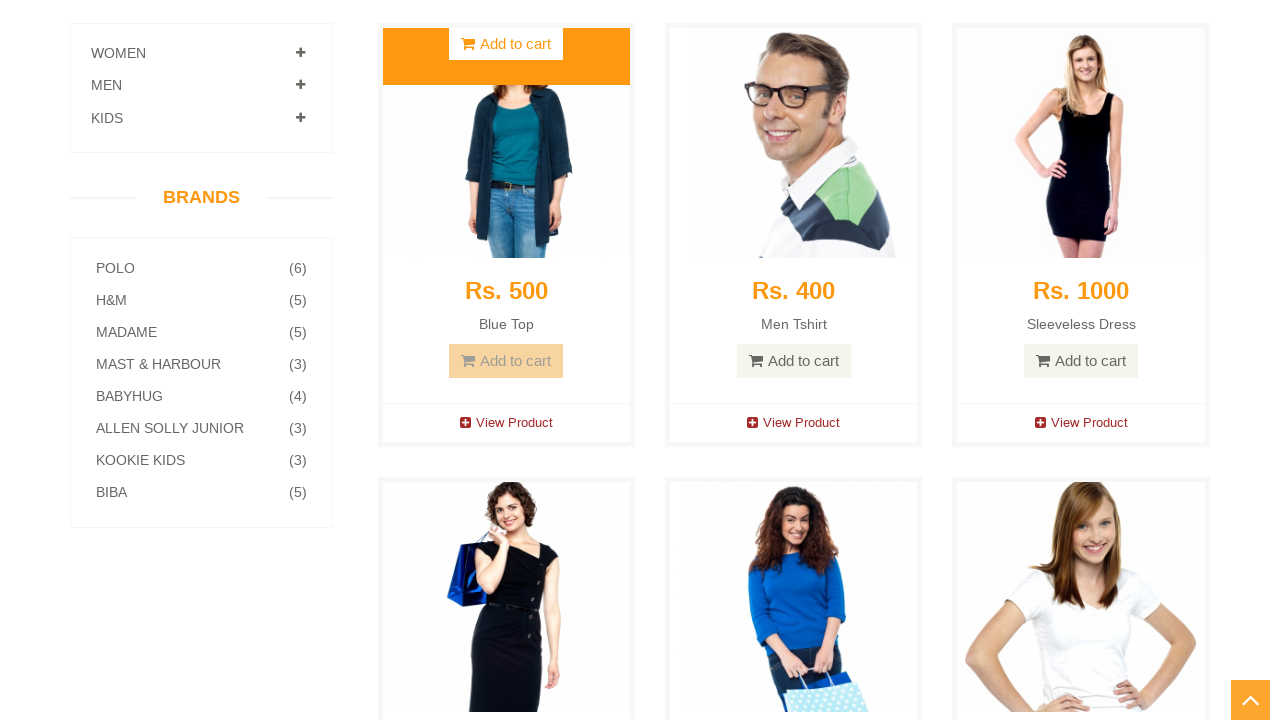

Waited for add to cart modal to appear
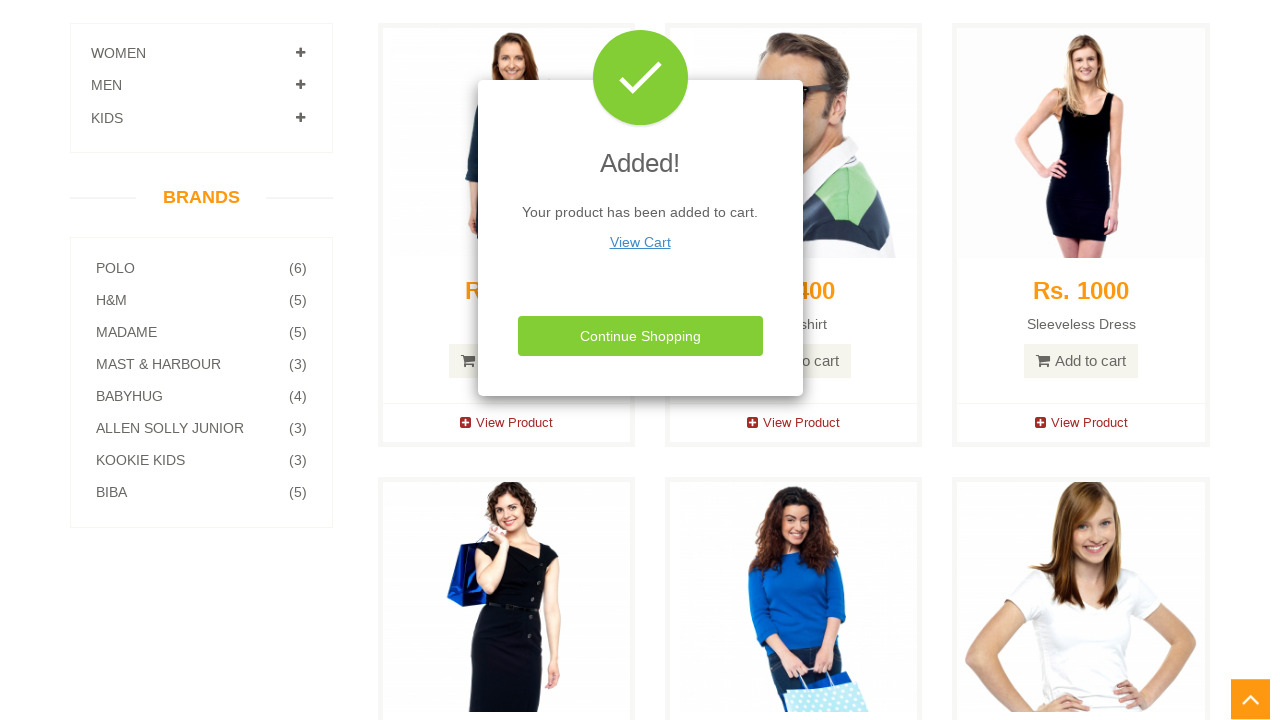

Clicked 'Continue Shopping' button after first product added at (640, 336) on button:has-text('Continue Shopping')
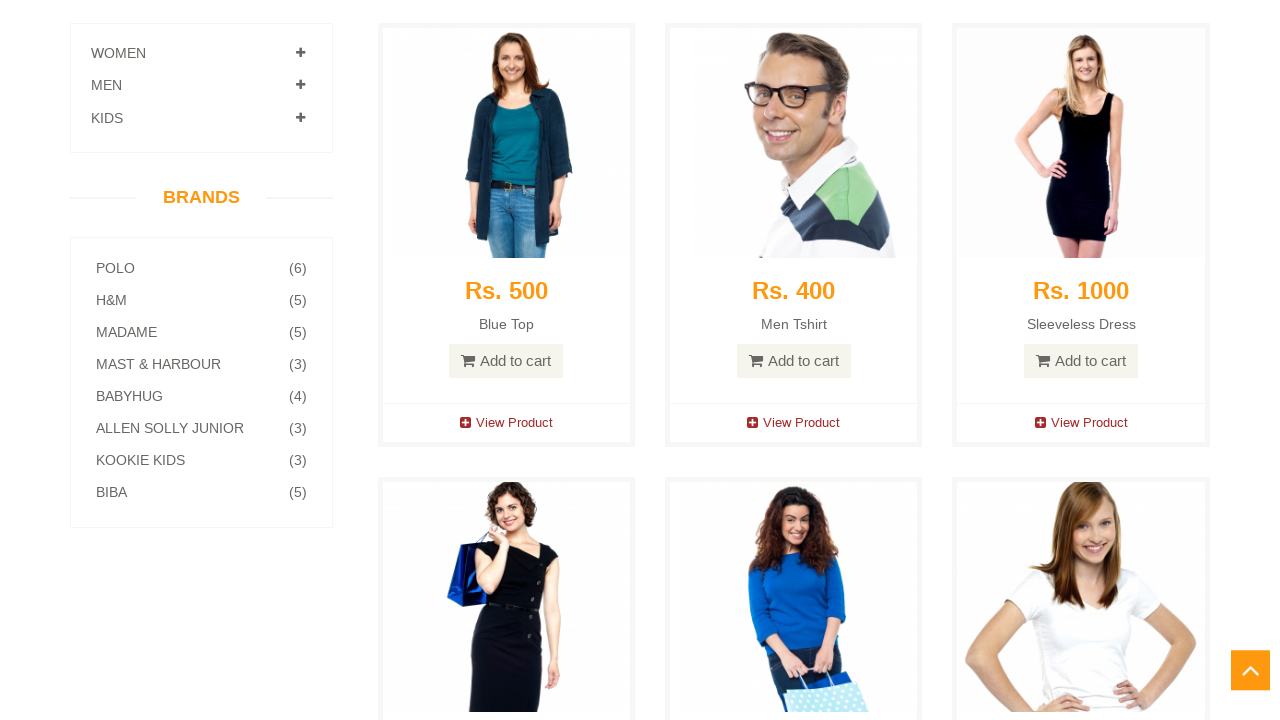

Clicked 'Add to cart' button for second product at (794, 361) on (//a[contains(text(),'Add to cart')])[3]
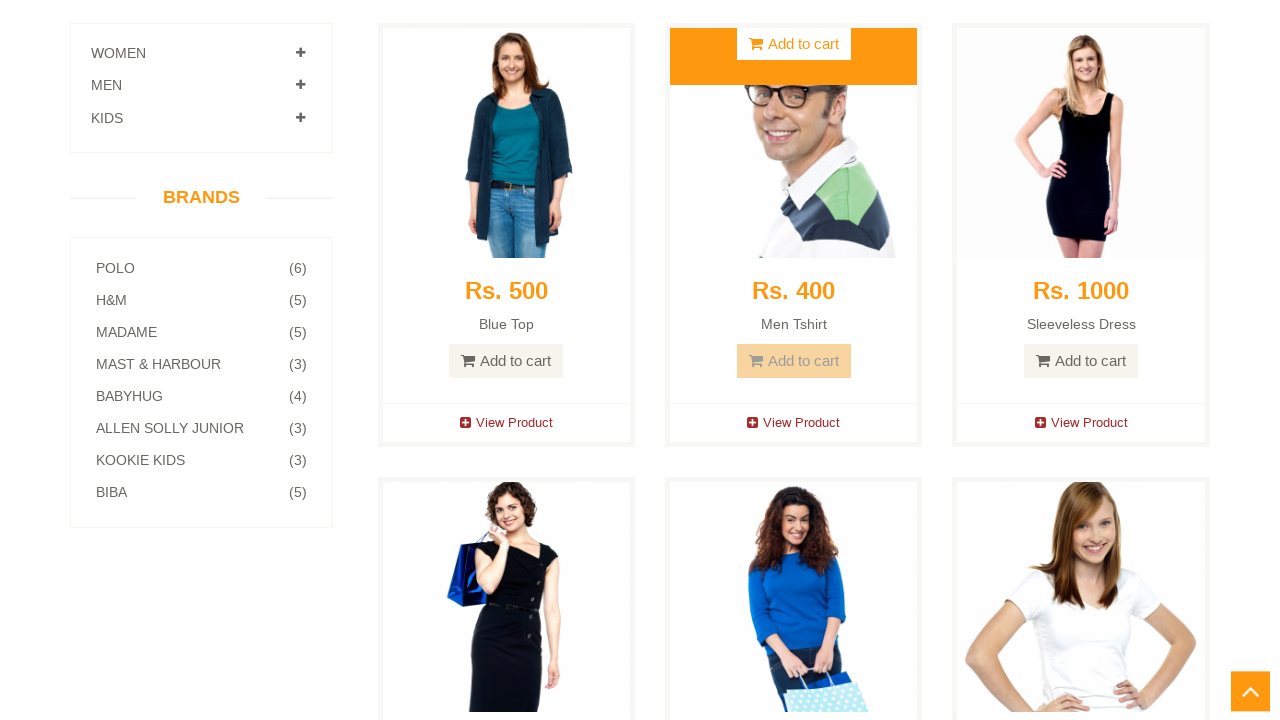

Waited for add to cart modal to appear
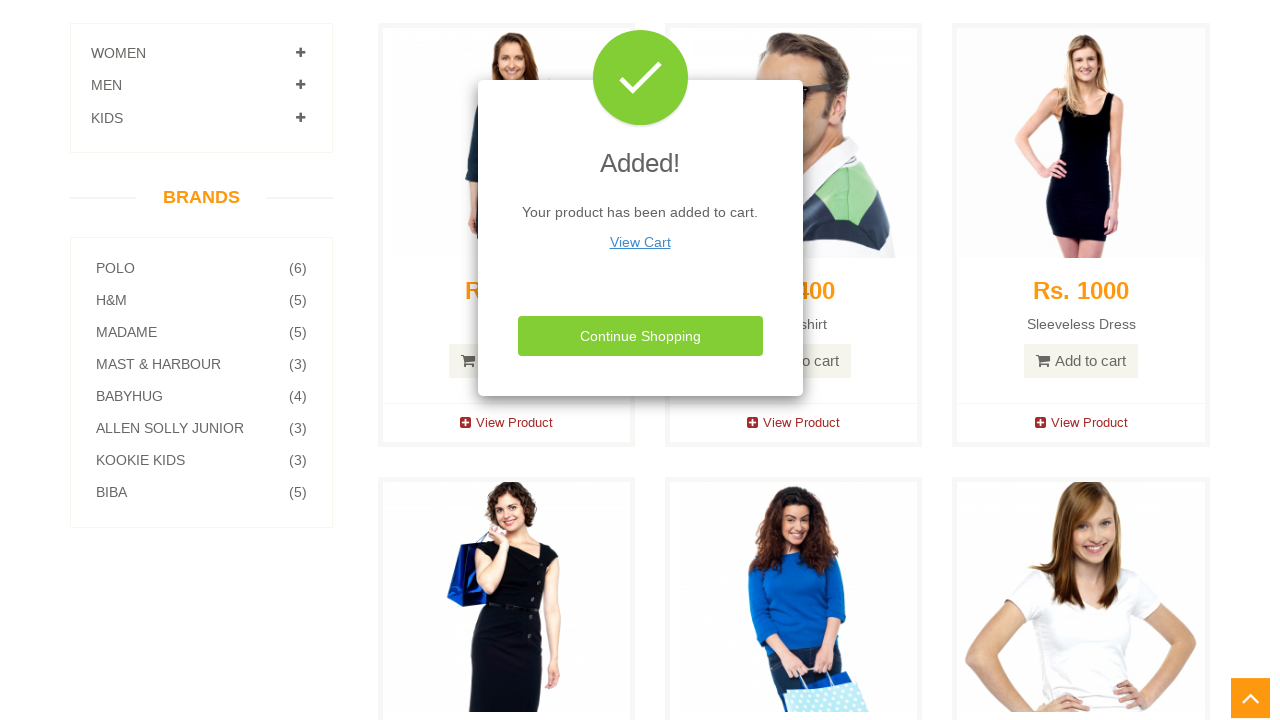

Clicked 'Continue Shopping' button after second product added at (640, 336) on button:has-text('Continue Shopping')
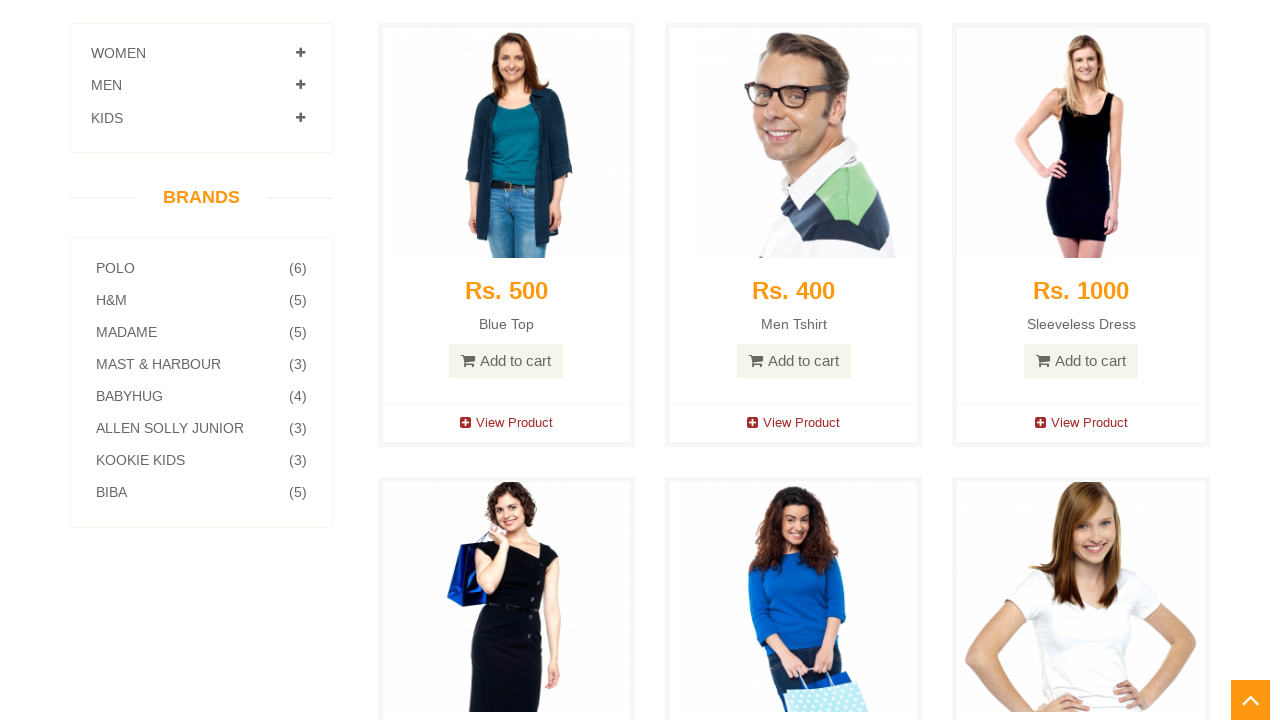

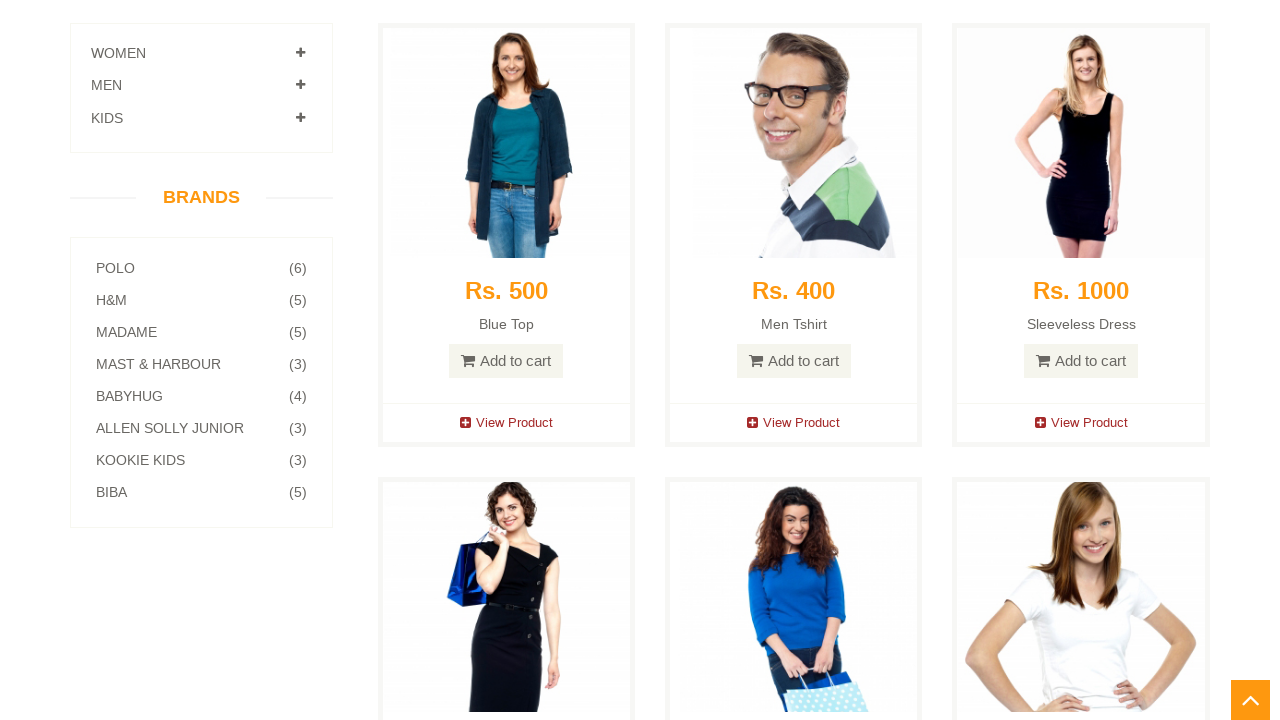